Tests dynamically loaded elements by clicking through loading examples and waiting for hidden elements to appear

Starting URL: https://the-internet.herokuapp.com/dynamic_loading

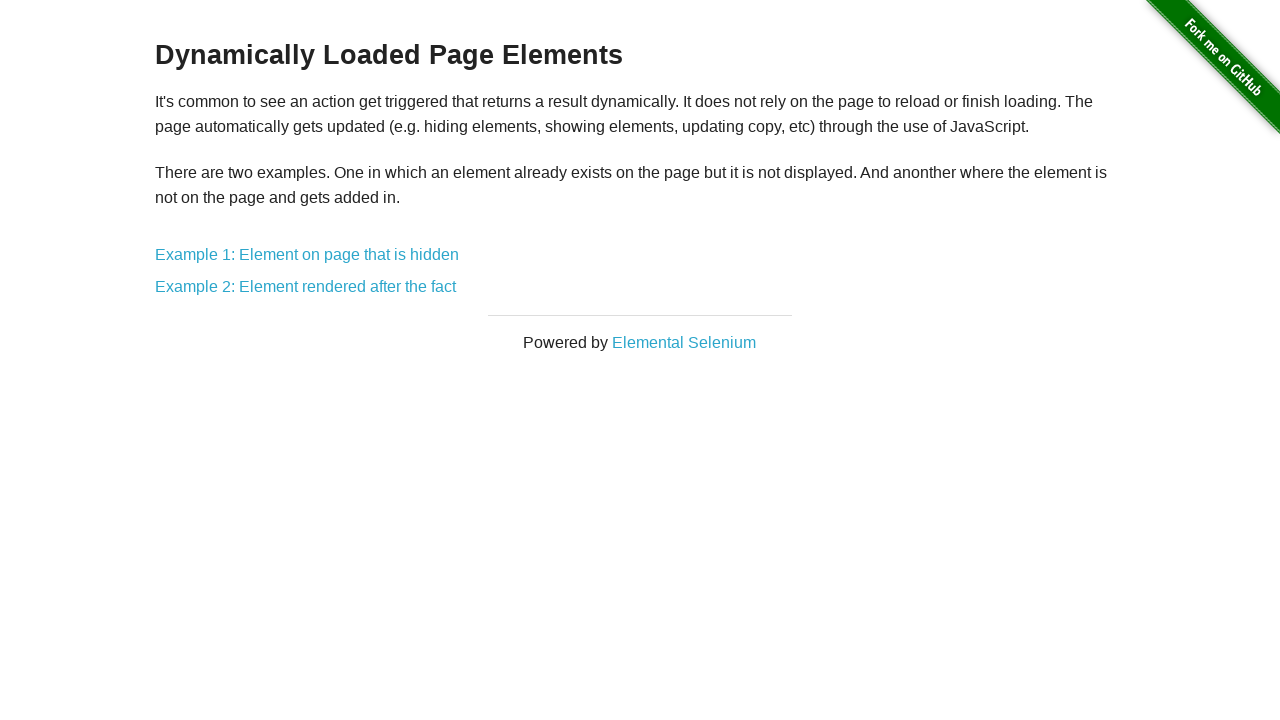

Clicked on first dynamic loading link at (307, 255) on xpath=//*[@id='content']/div/a[1]
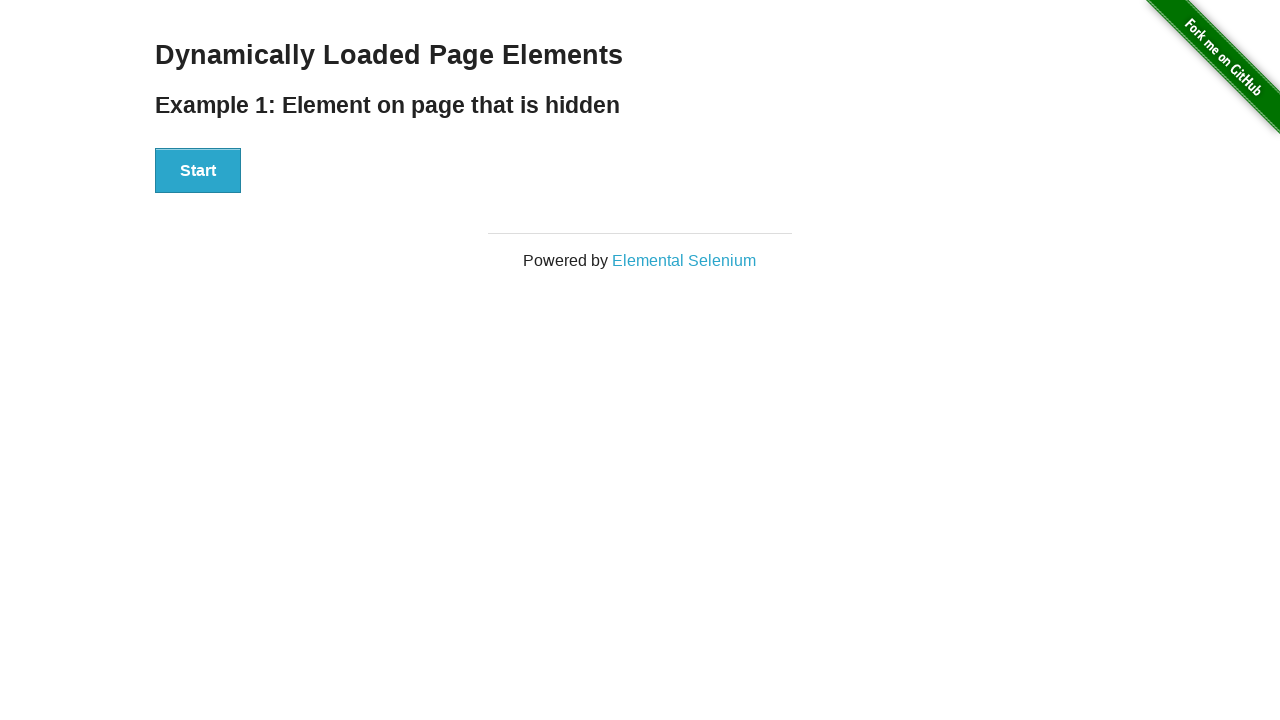

Clicked Start button on first dynamic loading example at (198, 171) on xpath=//*[@id='start']/button
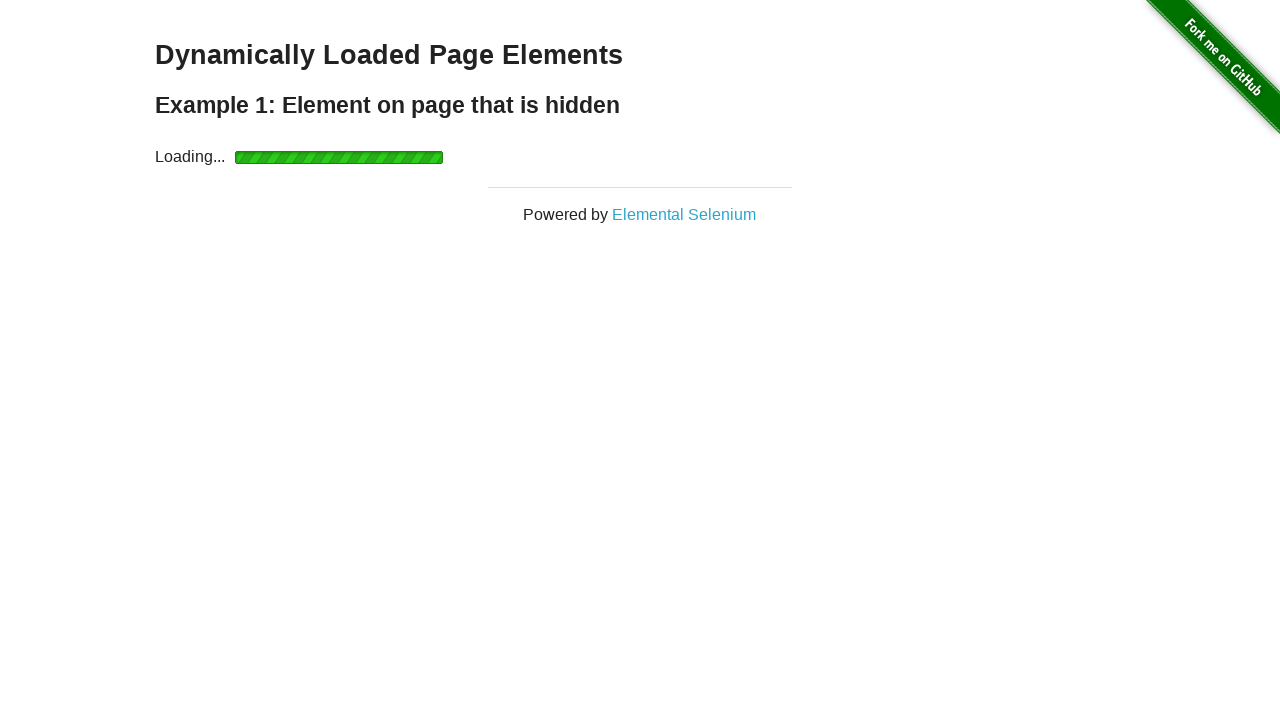

Finish message appeared after loading completed
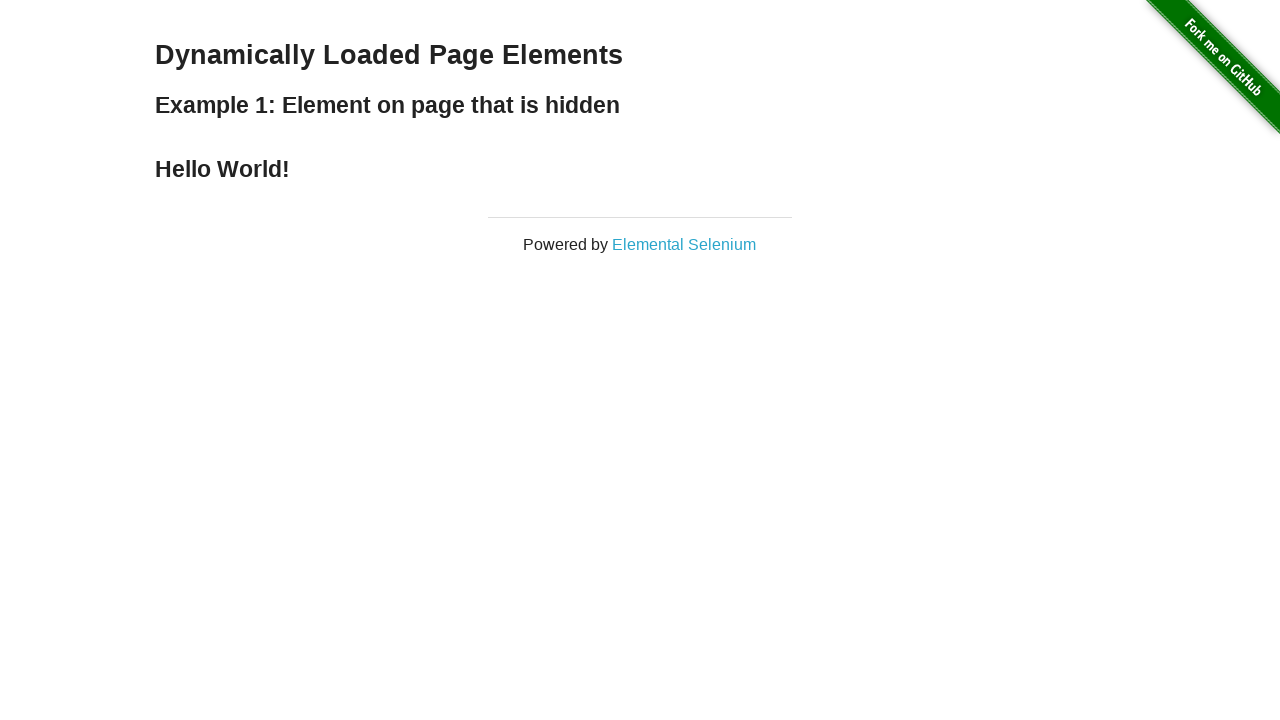

Navigated back to main dynamic loading page
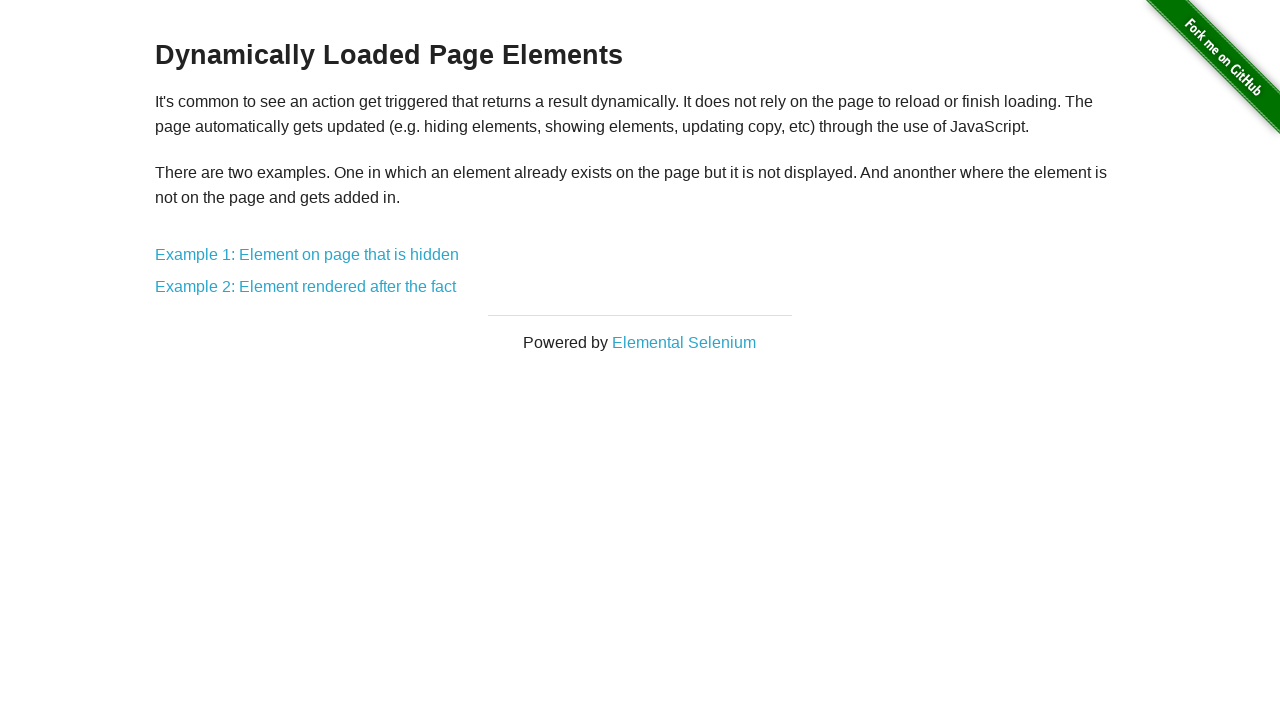

Clicked on second dynamic loading link at (306, 287) on xpath=//*[@id='content']/div/a[2]
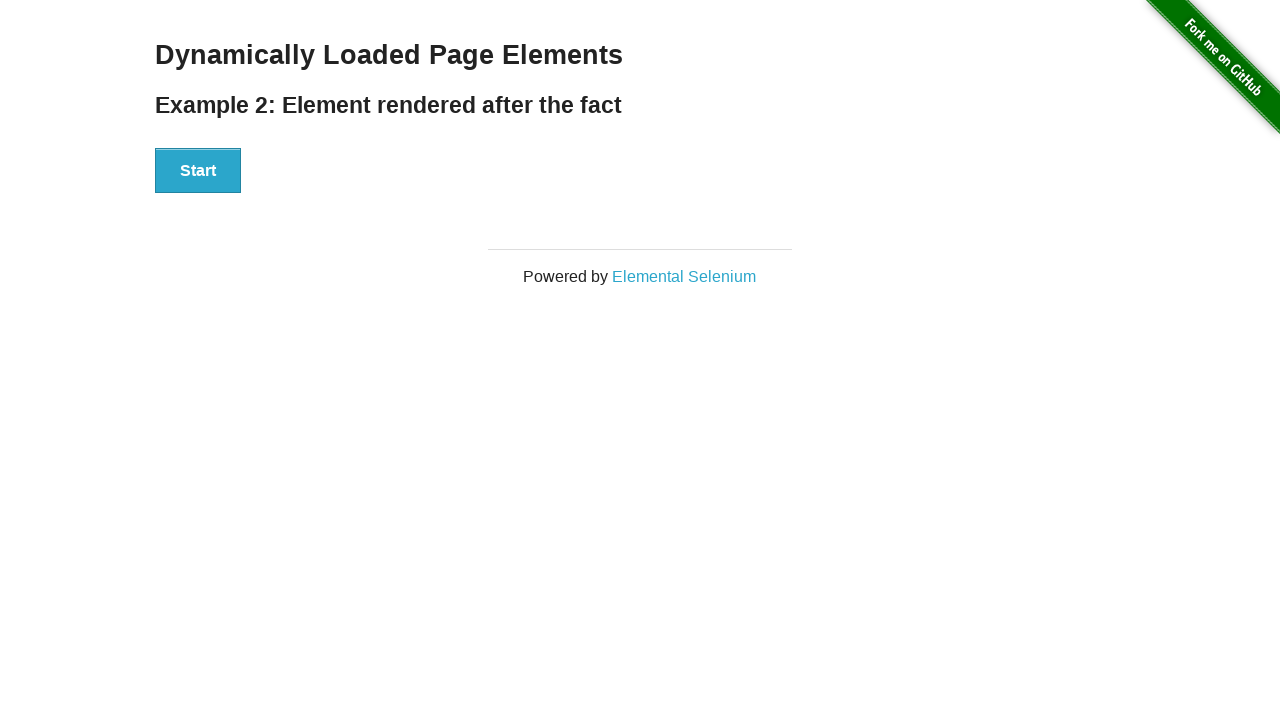

Clicked Start button on second dynamic loading example at (198, 171) on xpath=//*[@id='start']/button
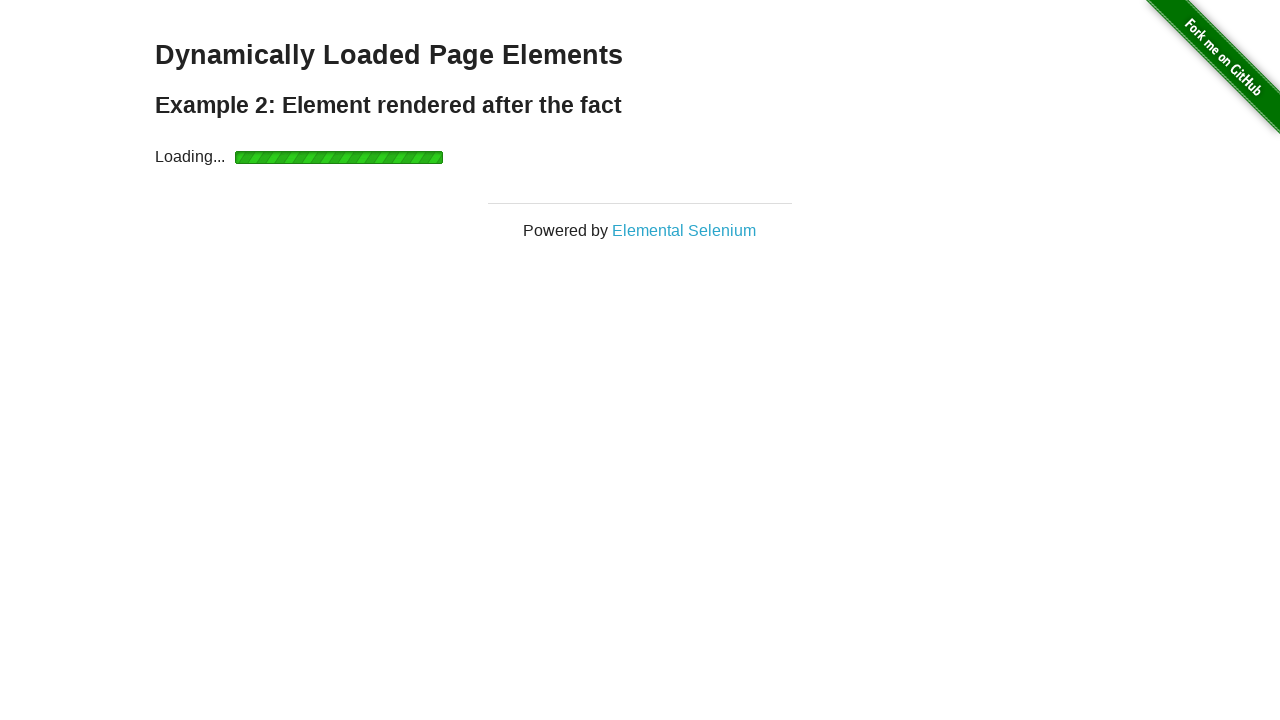

Finish message appeared after second loading completed
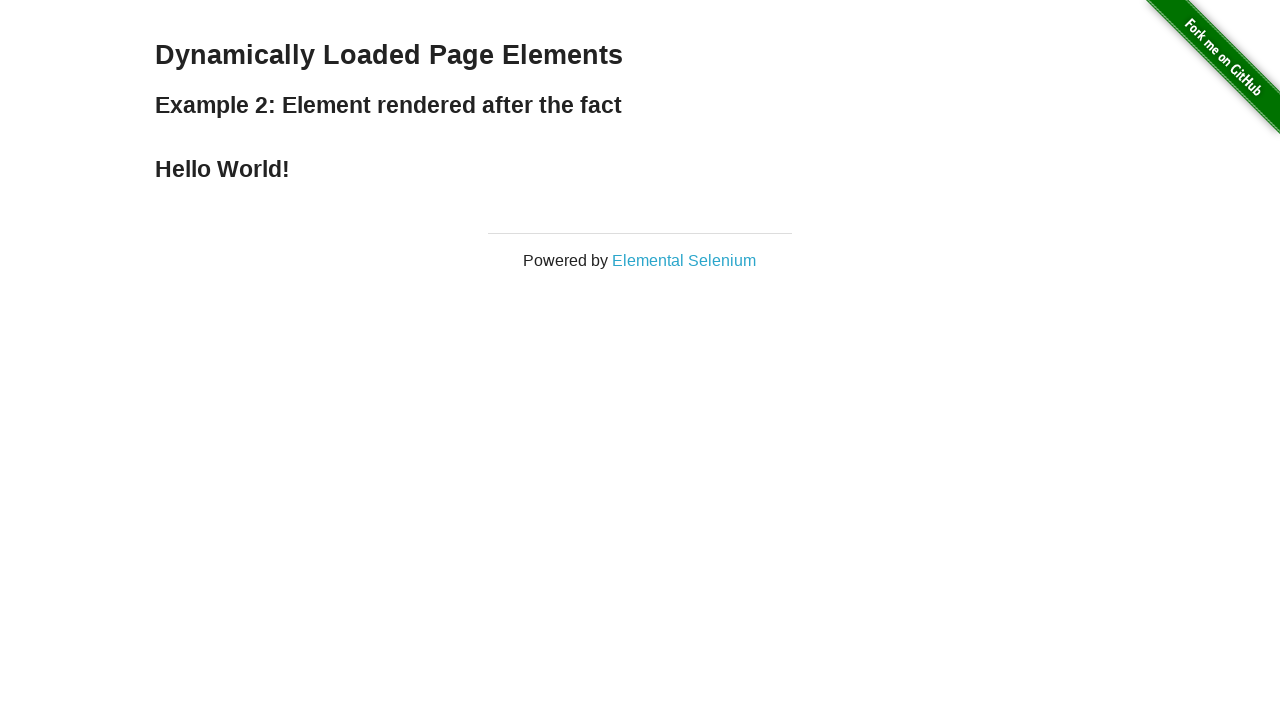

Navigated back to main dynamic loading page
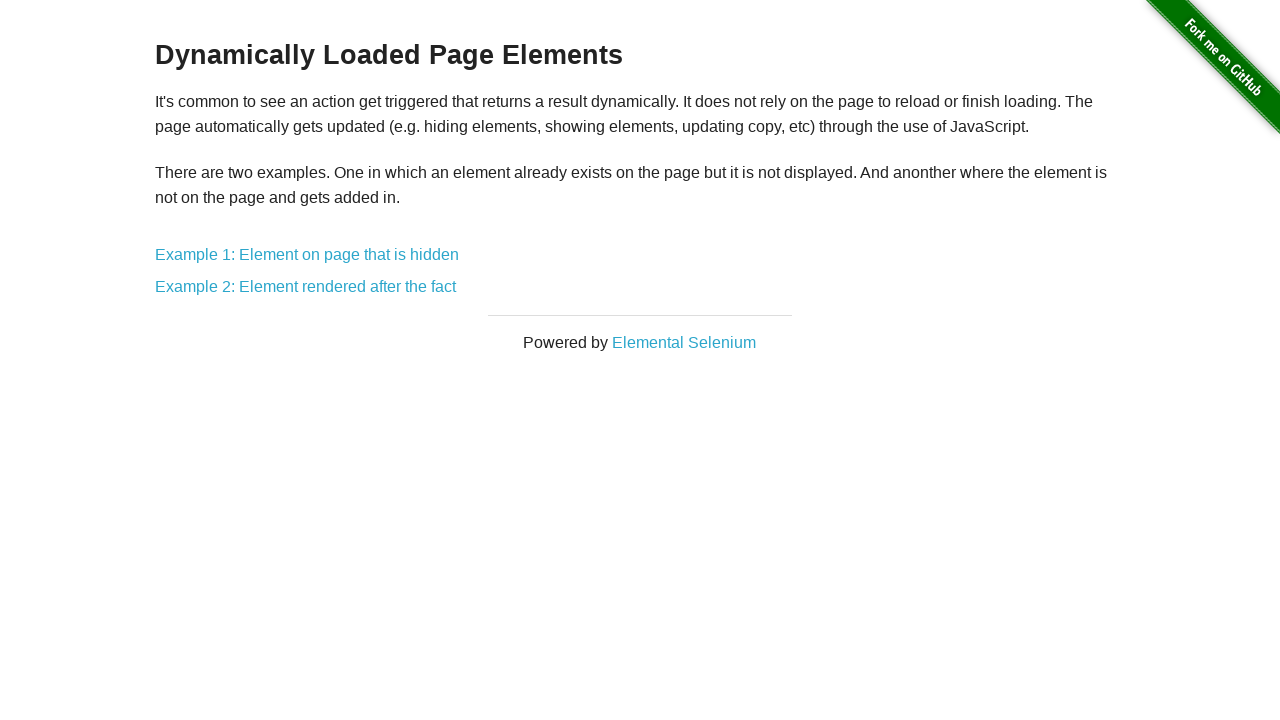

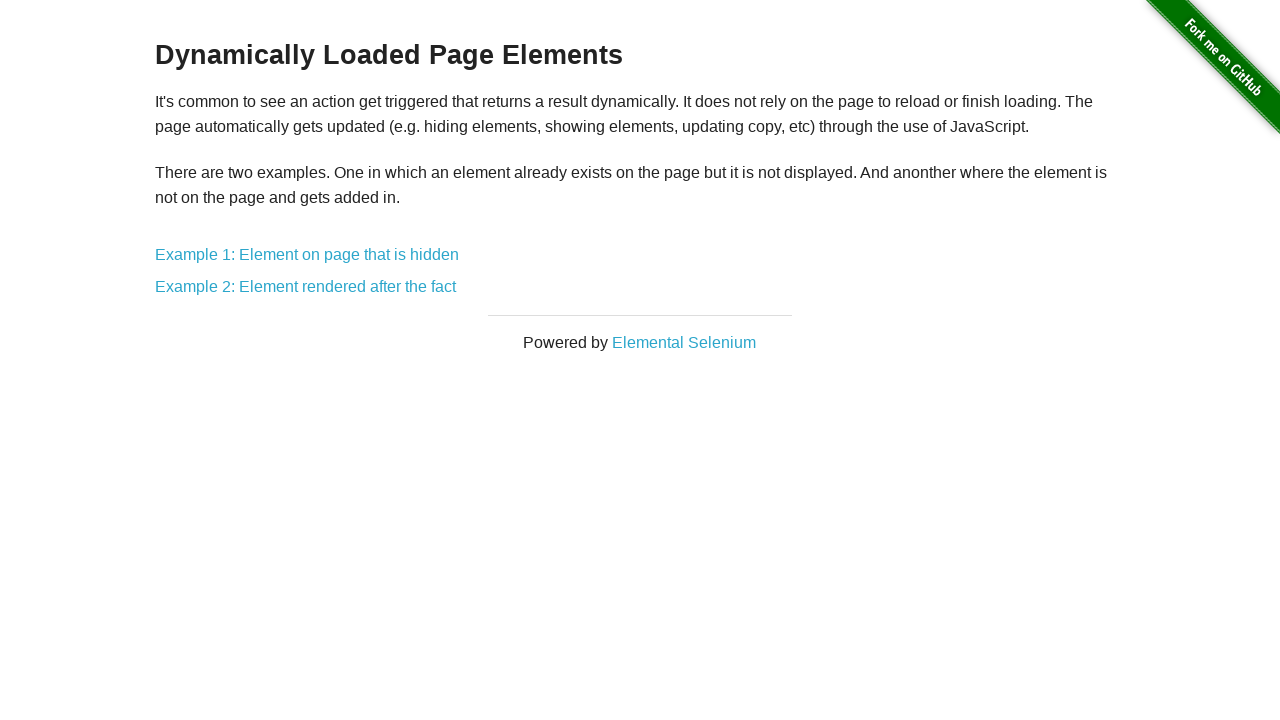